Tests that clicking a checkbox in the table opens a message box with "Record Selection" text

Starting URL: https://documentation.webforj.com/docs/components/table/selection

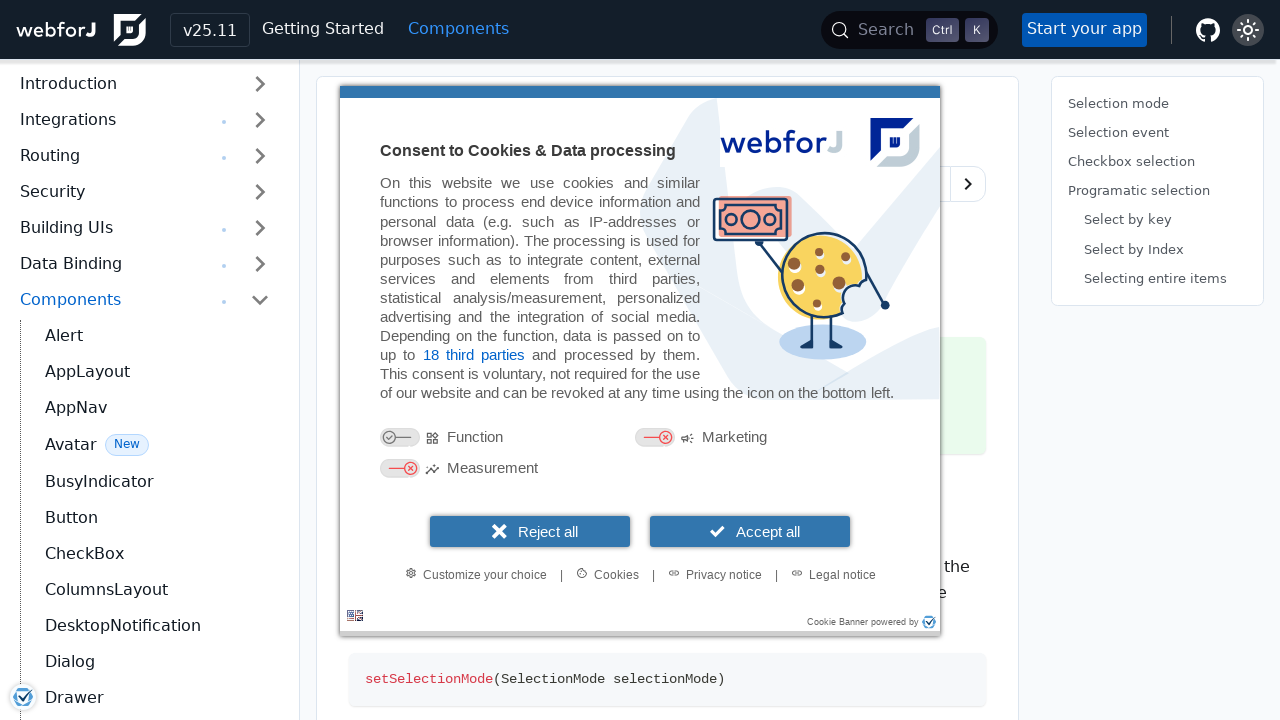

Clicked checkbox for first row (000001 Mississippi Blues John) in table at (375, 711) on iframe >> nth=1 >> internal:control=enter-frame >> internal:role=row[name="00000
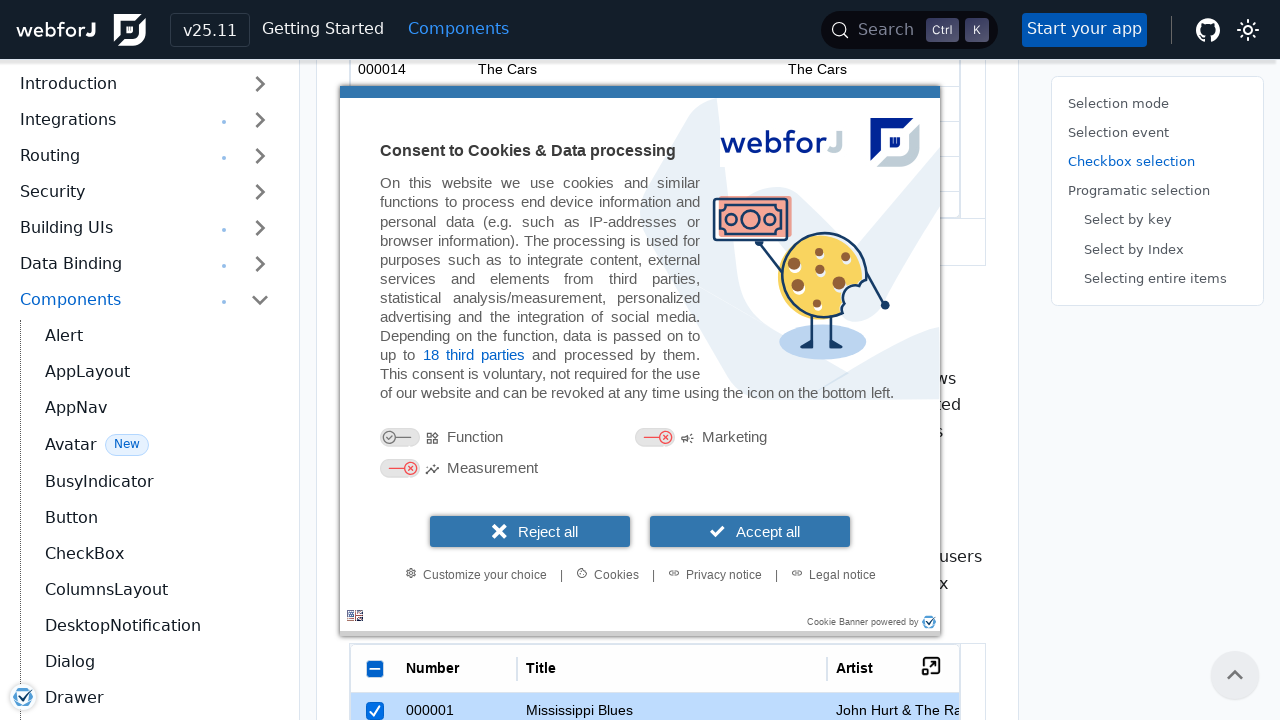

Message box with 'Record Selection' text appeared
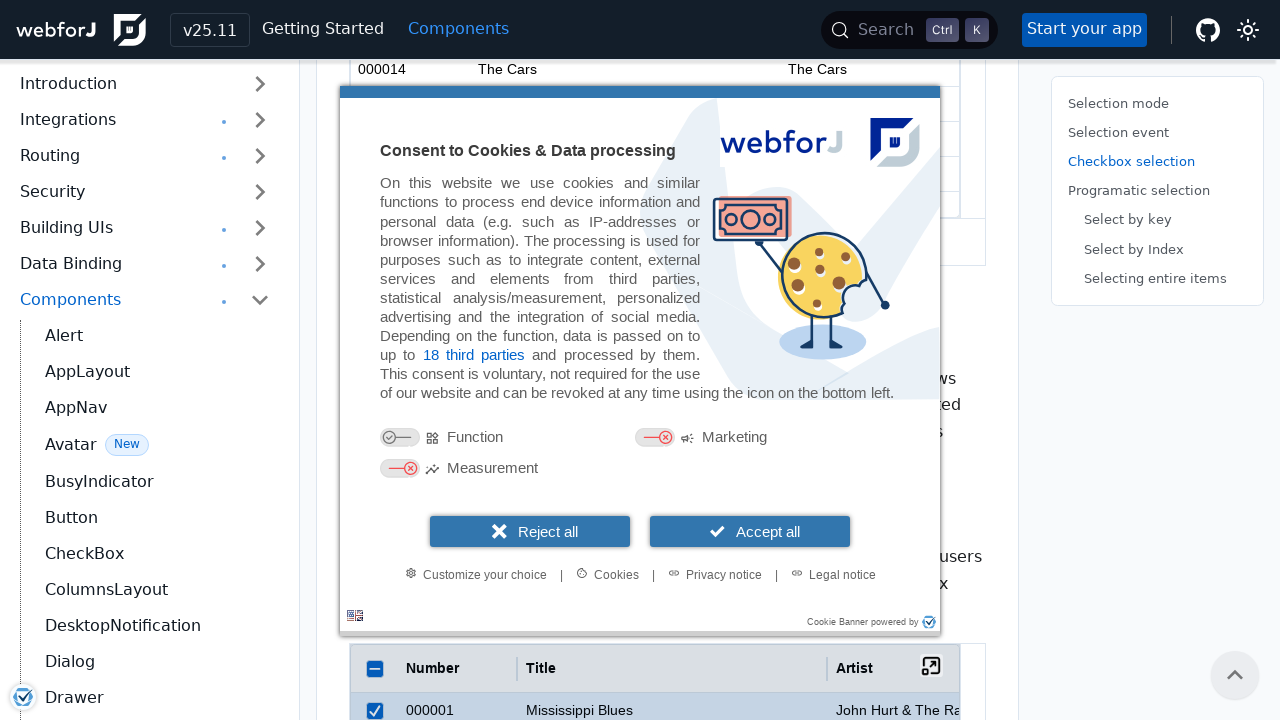

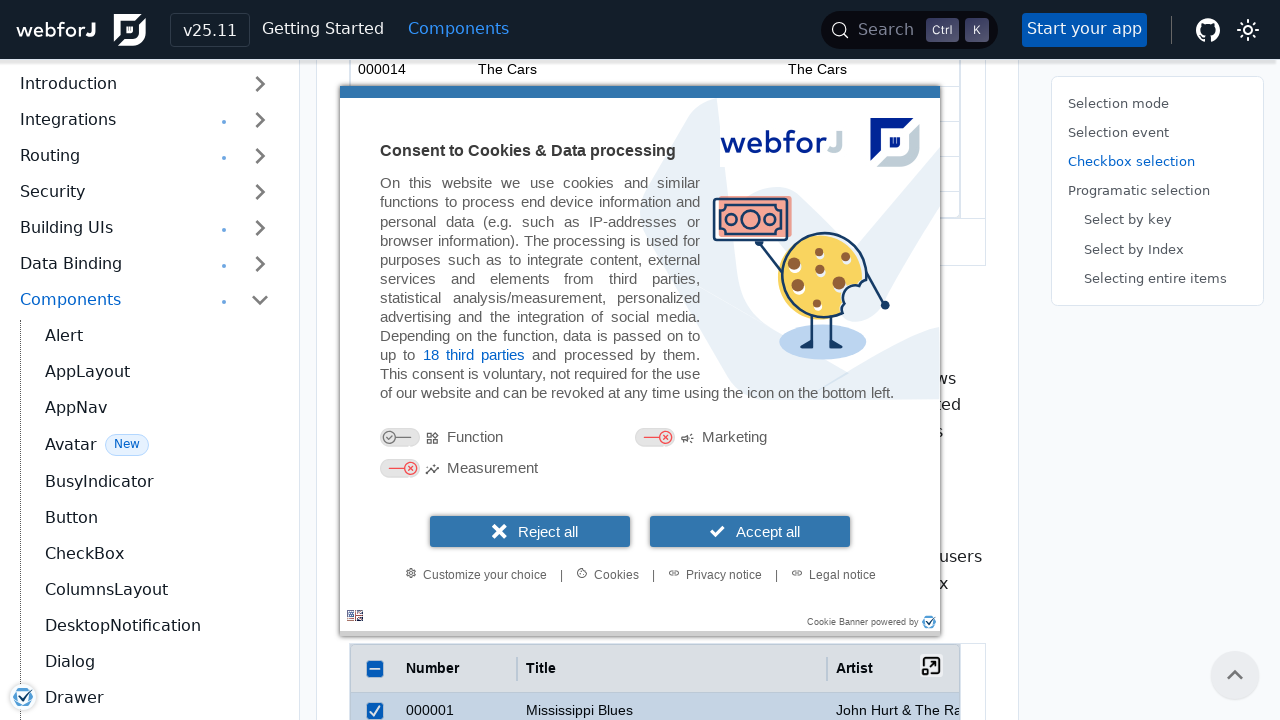